Tests table sorting on the second table (with helpful markup) by clicking the dues column header

Starting URL: http://the-internet.herokuapp.com/tables

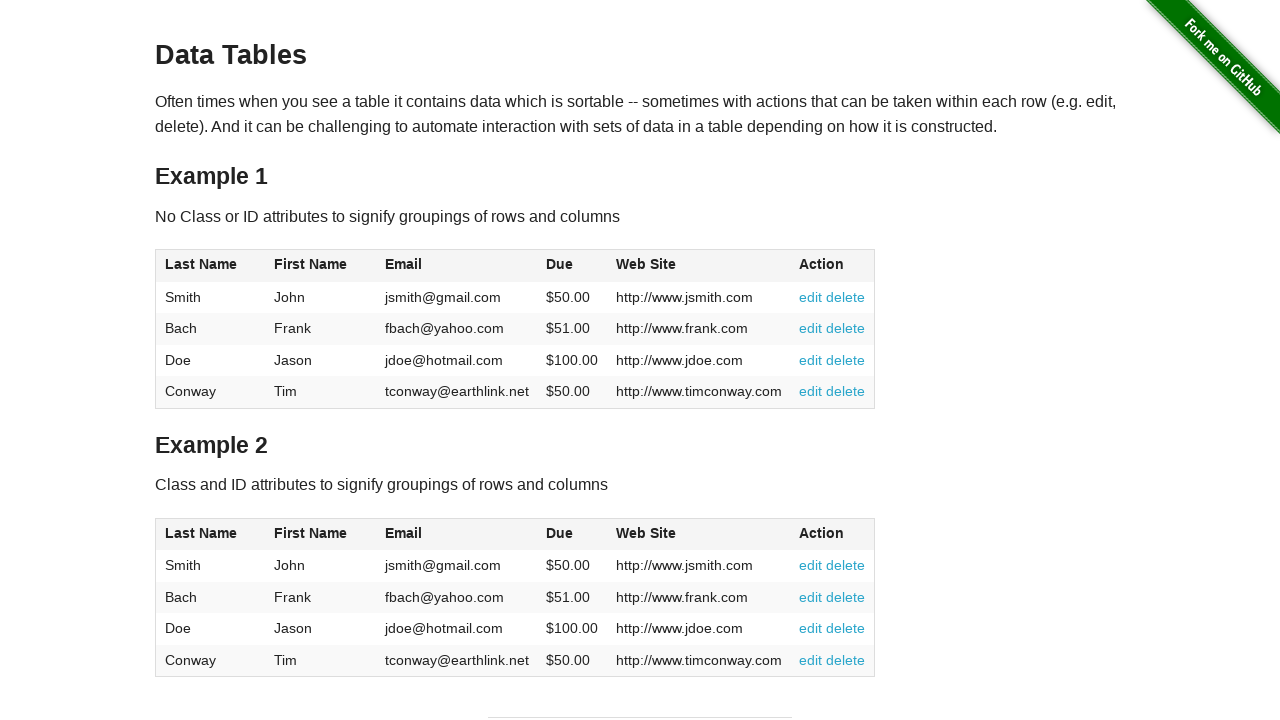

Clicked Dues column header on second table to sort at (560, 533) on #table2 thead .dues
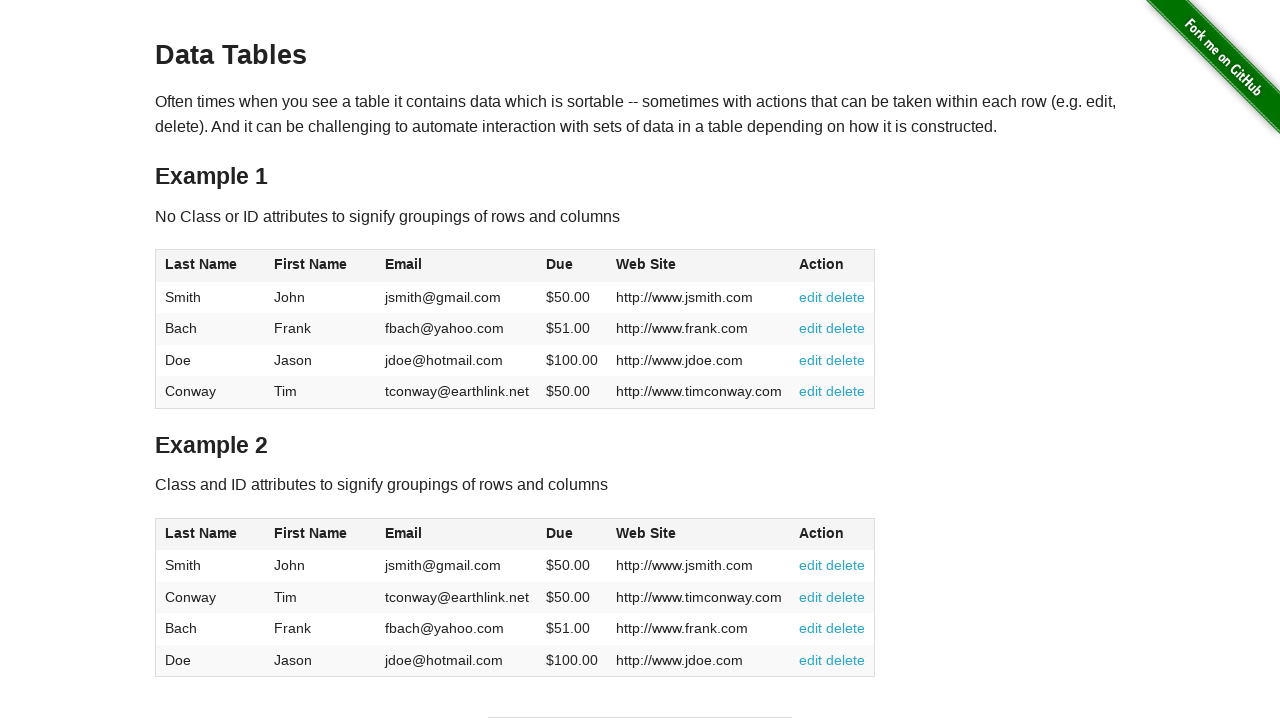

Table data loaded after sorting by Dues column
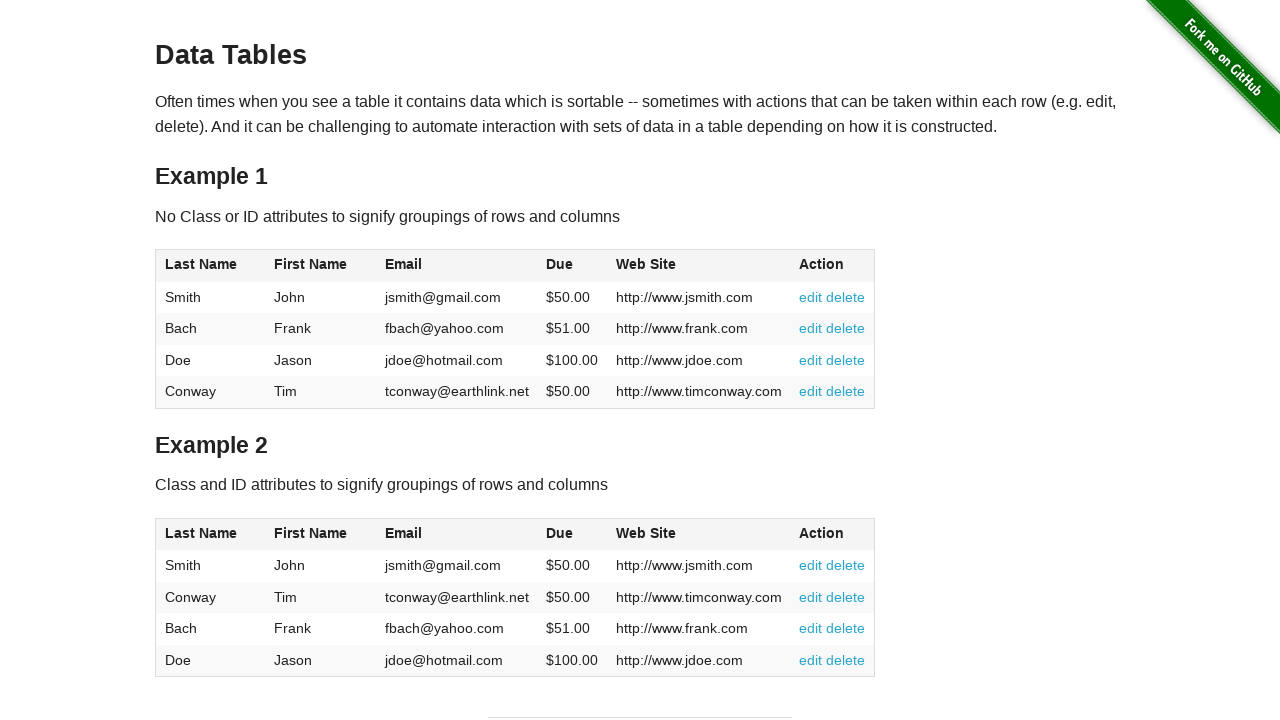

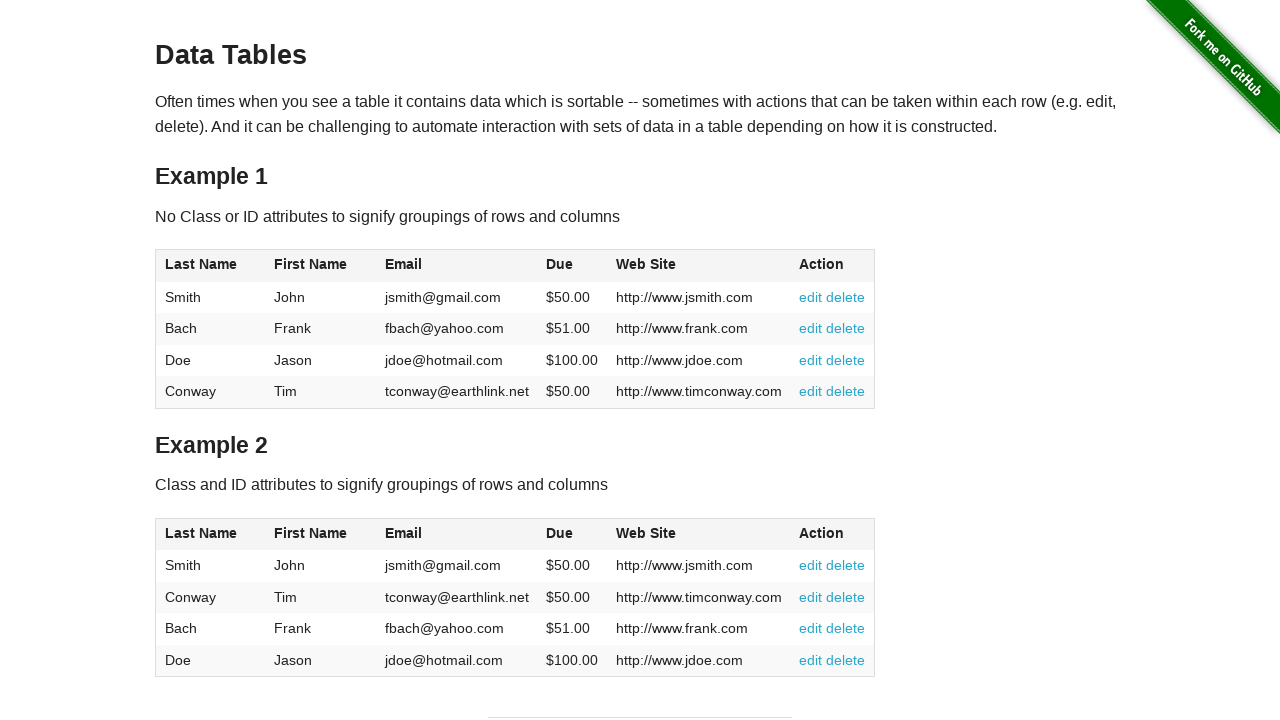